Tests dynamic data loading by navigating to the Dynamic Data page, verifying the loading message appears, and clicking the Get Dynamic Data button

Starting URL: http://demo.automationtesting.in/WebTable.html

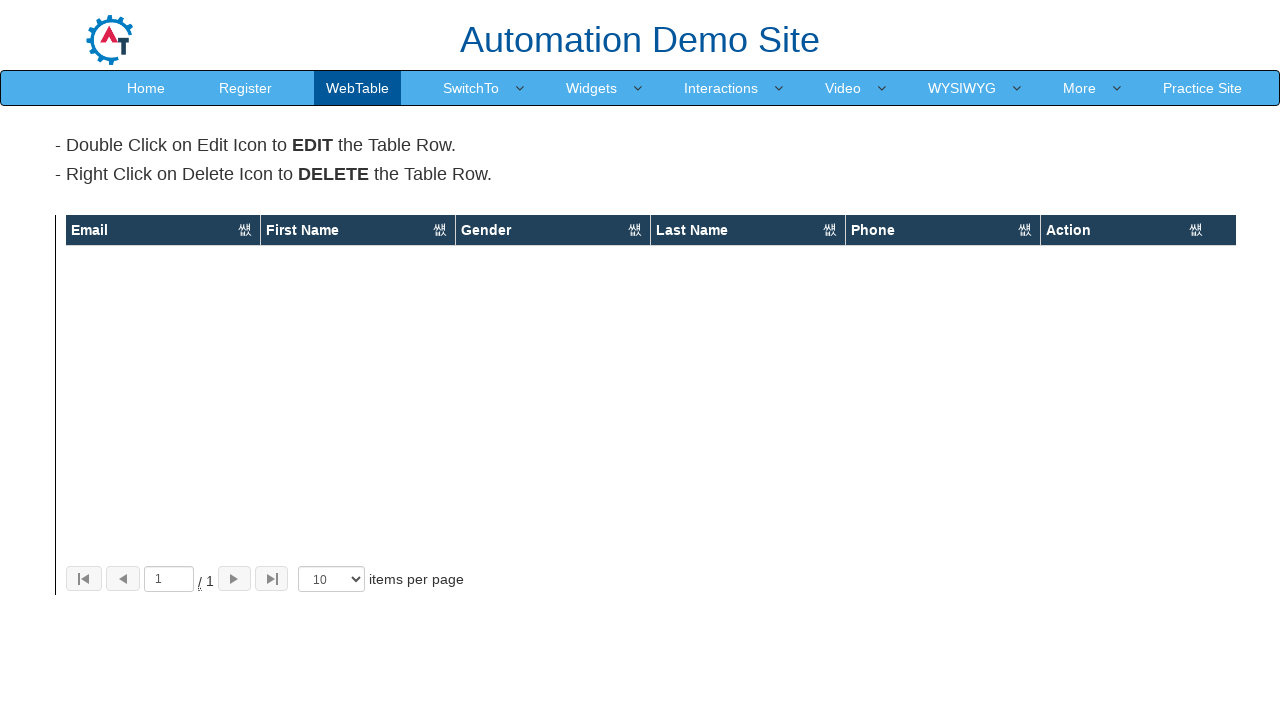

Clicked on More menu at (1080, 88) on text=More
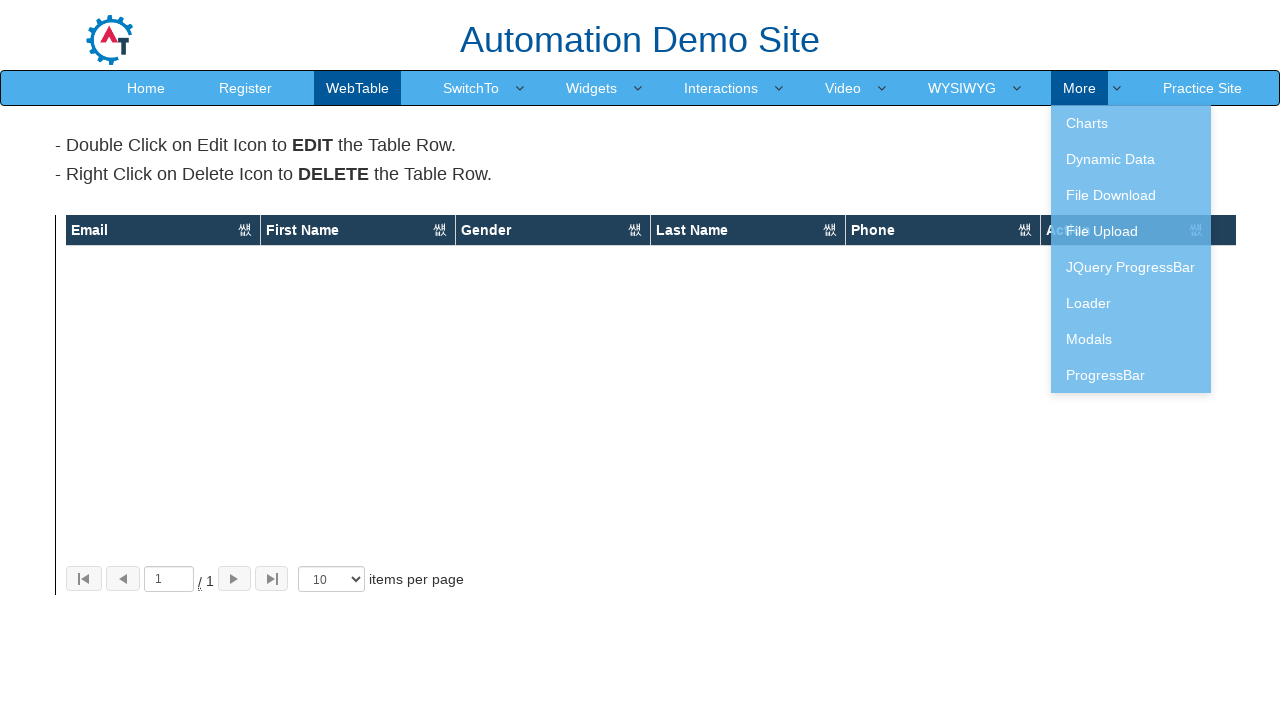

Clicked on Dynamic Data option at (1131, 159) on text=Dynamic Data
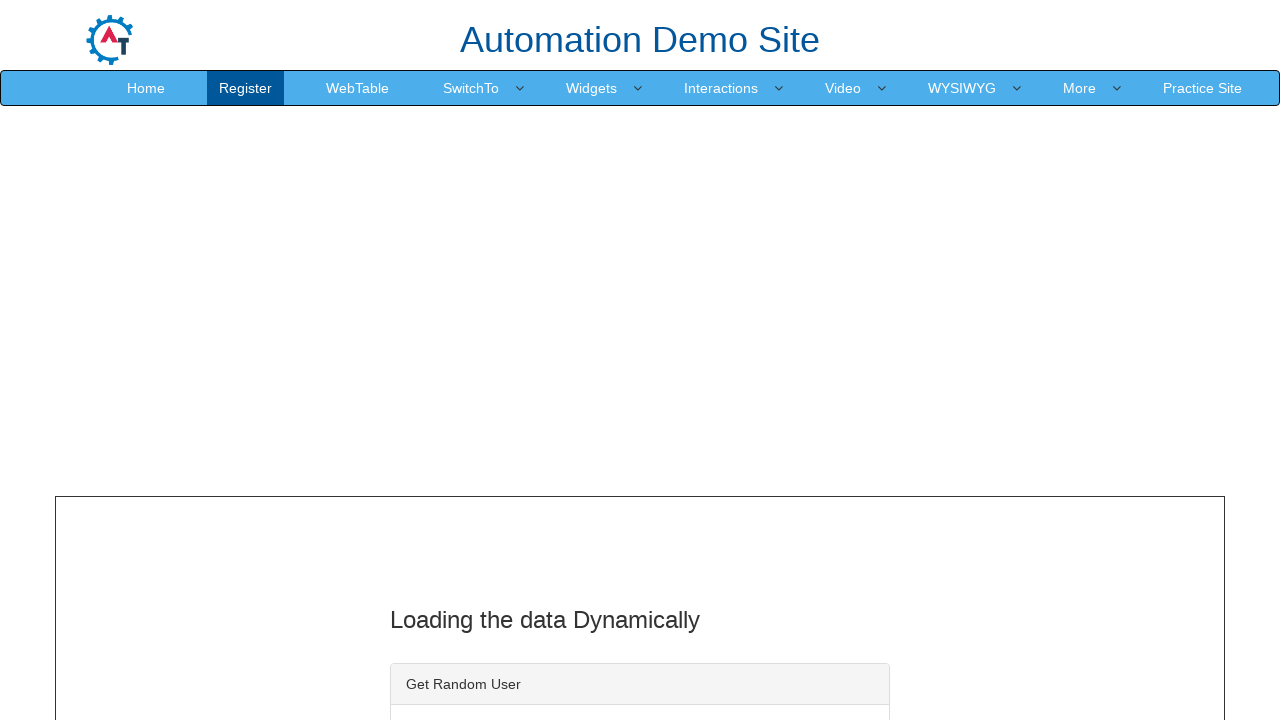

Dynamic Data modal content loaded
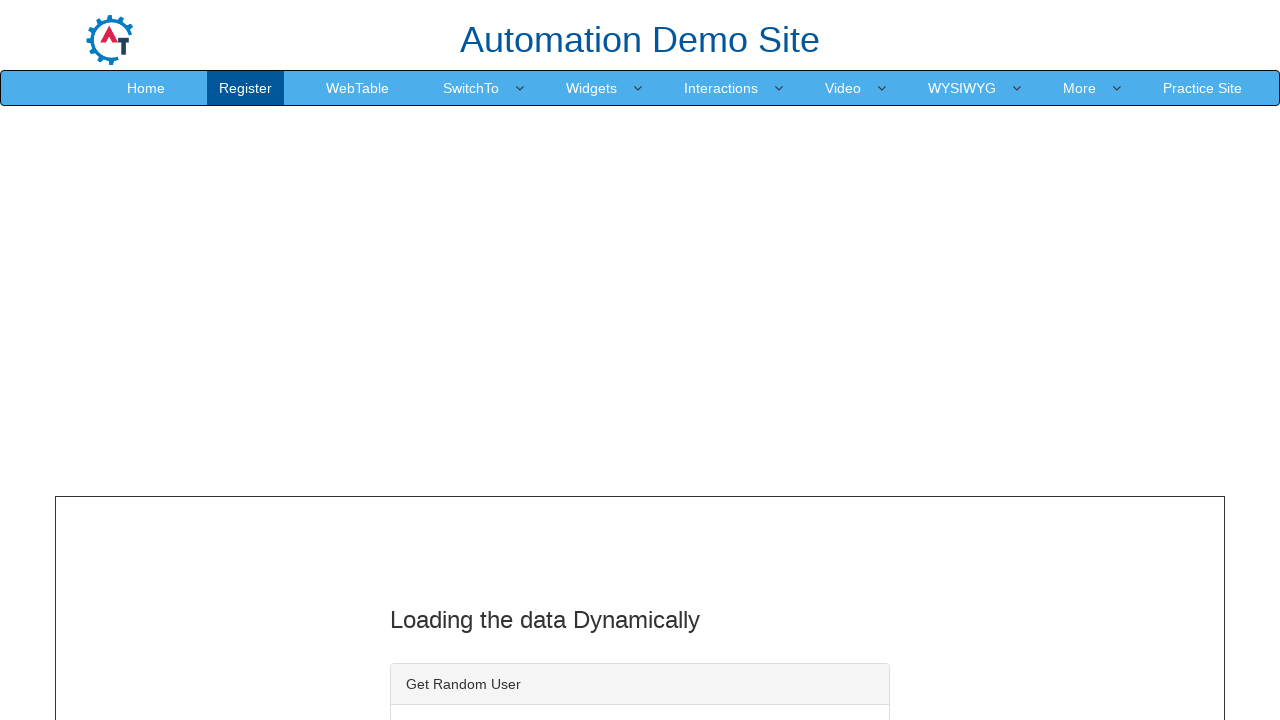

Clicked Get Dynamic Data button to load dynamic data at (477, 361) on #save
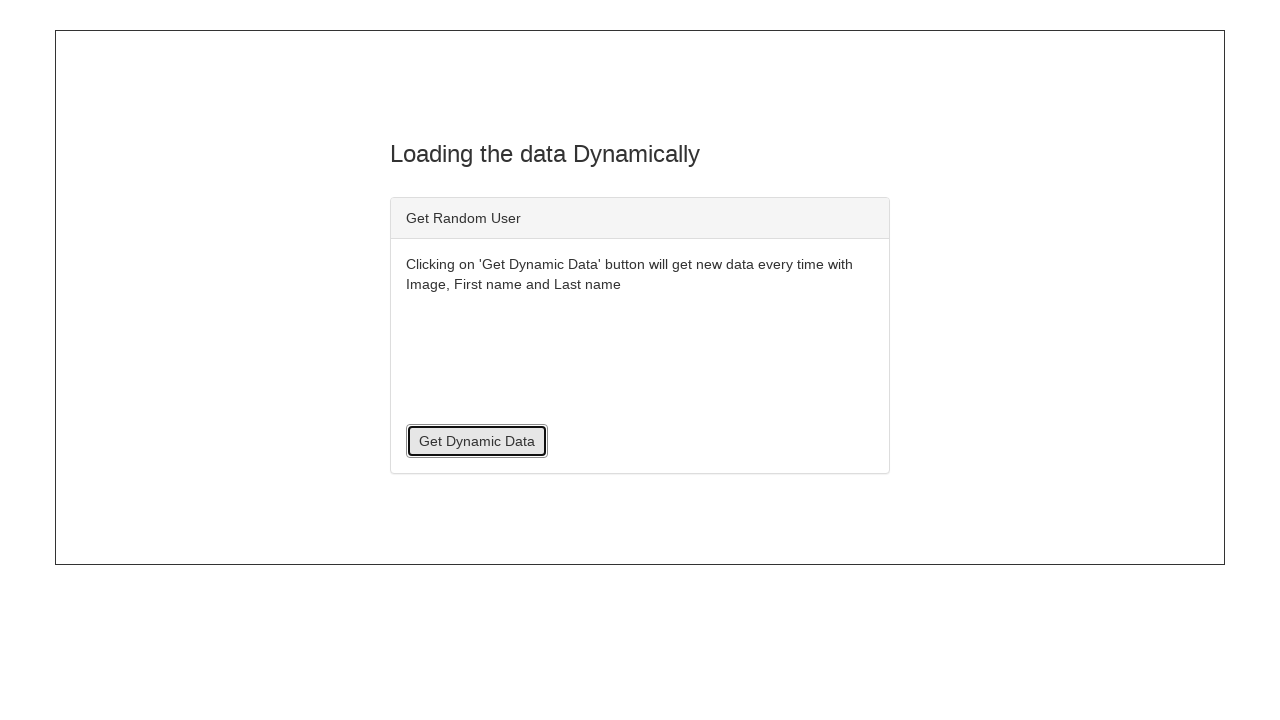

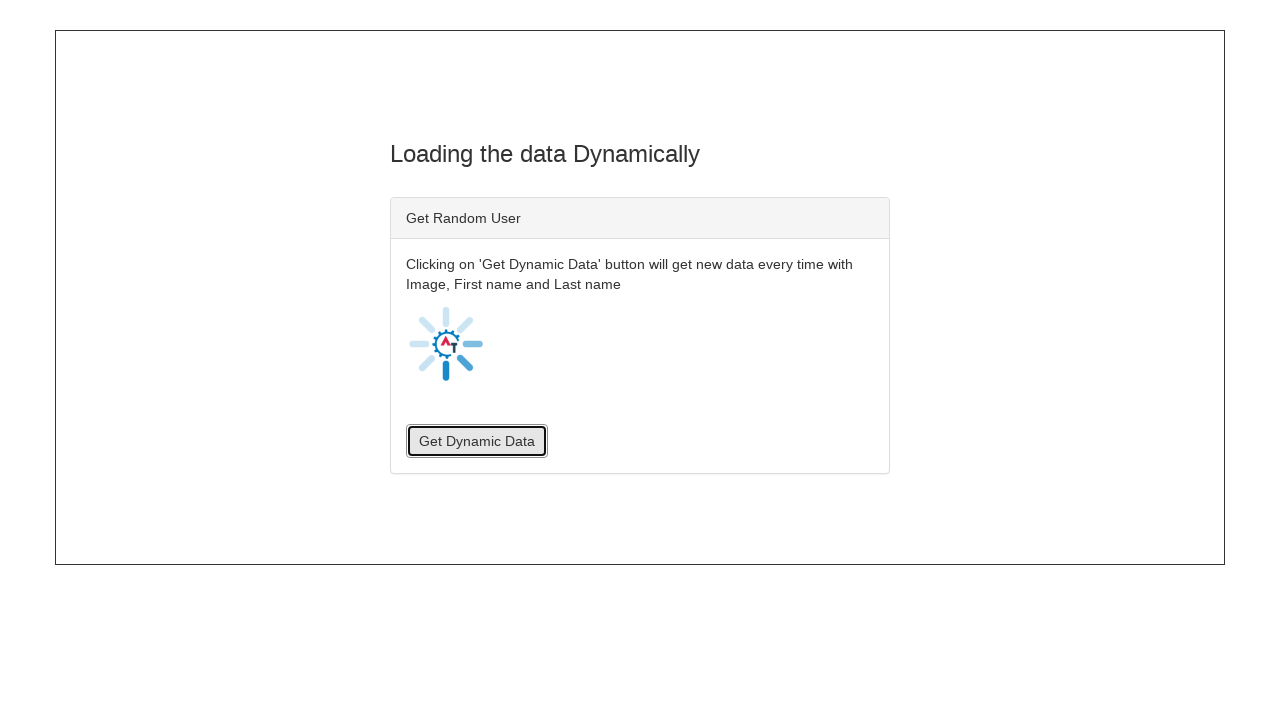